Tests window handling by clicking buttons to open new tabs/windows, switching between them, and retrieving text from the new windows

Starting URL: https://demoqa.com/browser-windows

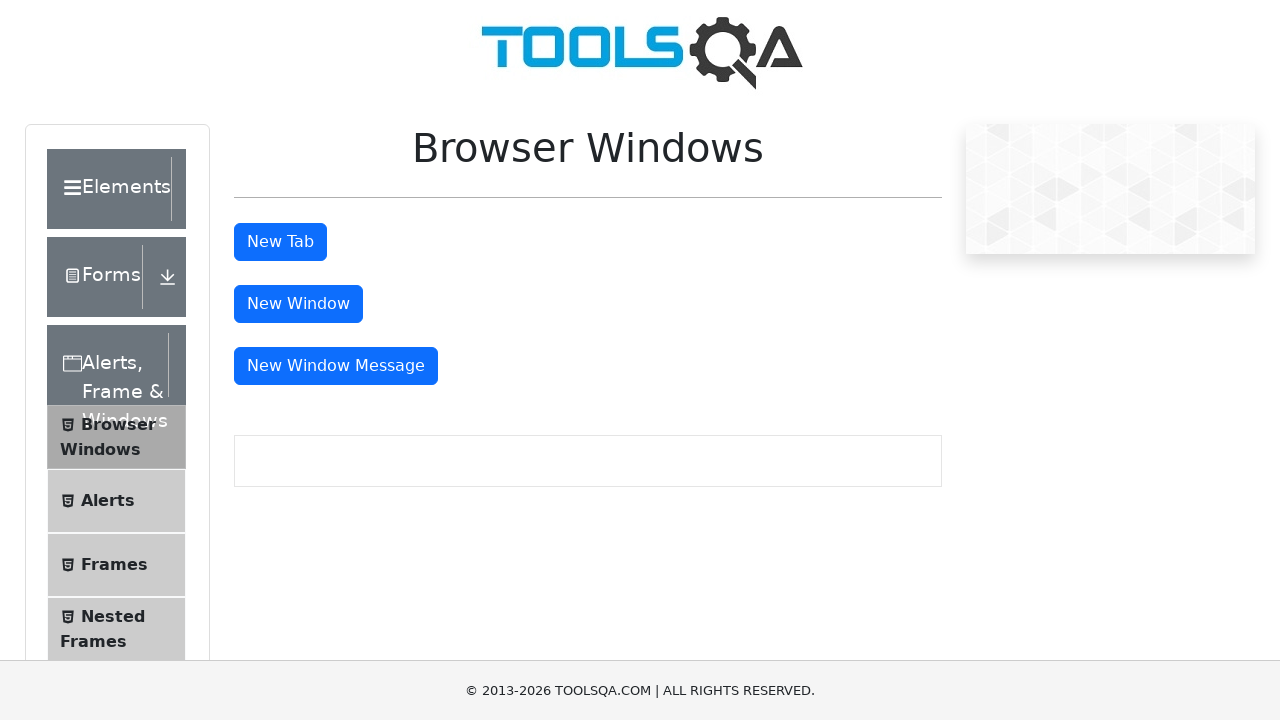

Clicked button to open new tab at (280, 242) on #tabButton
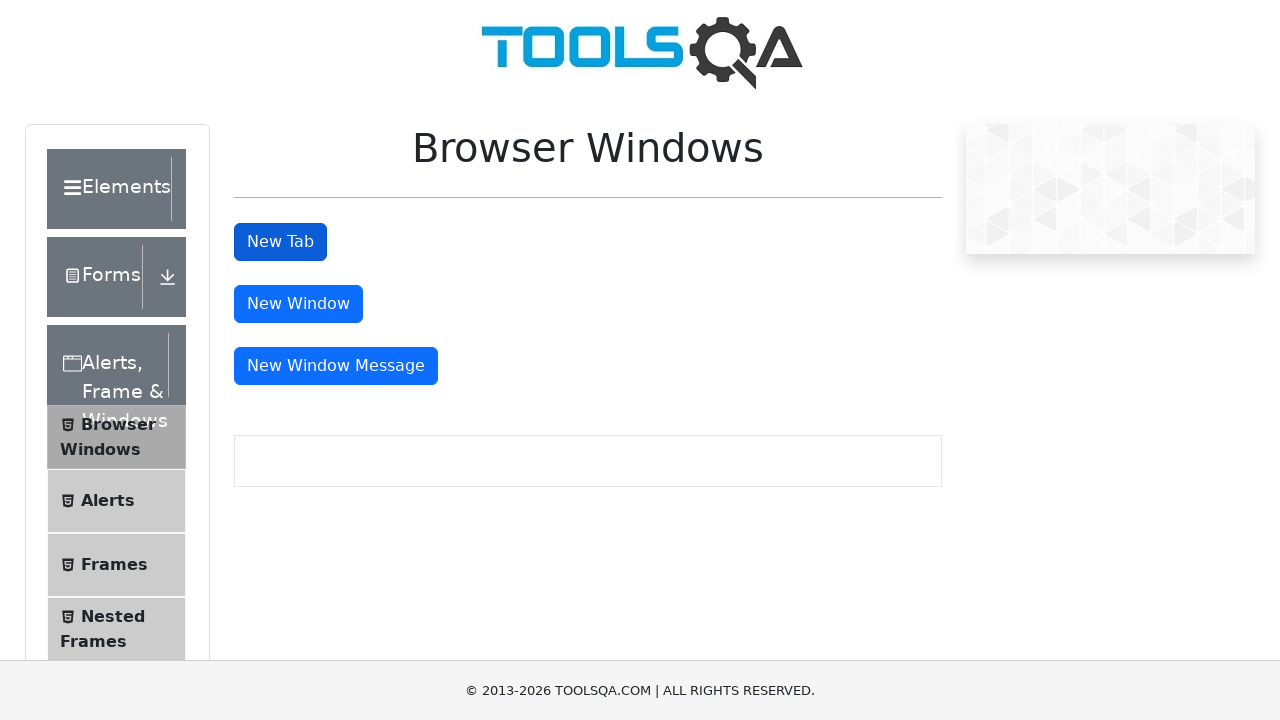

Retrieved newly opened tab from context pages
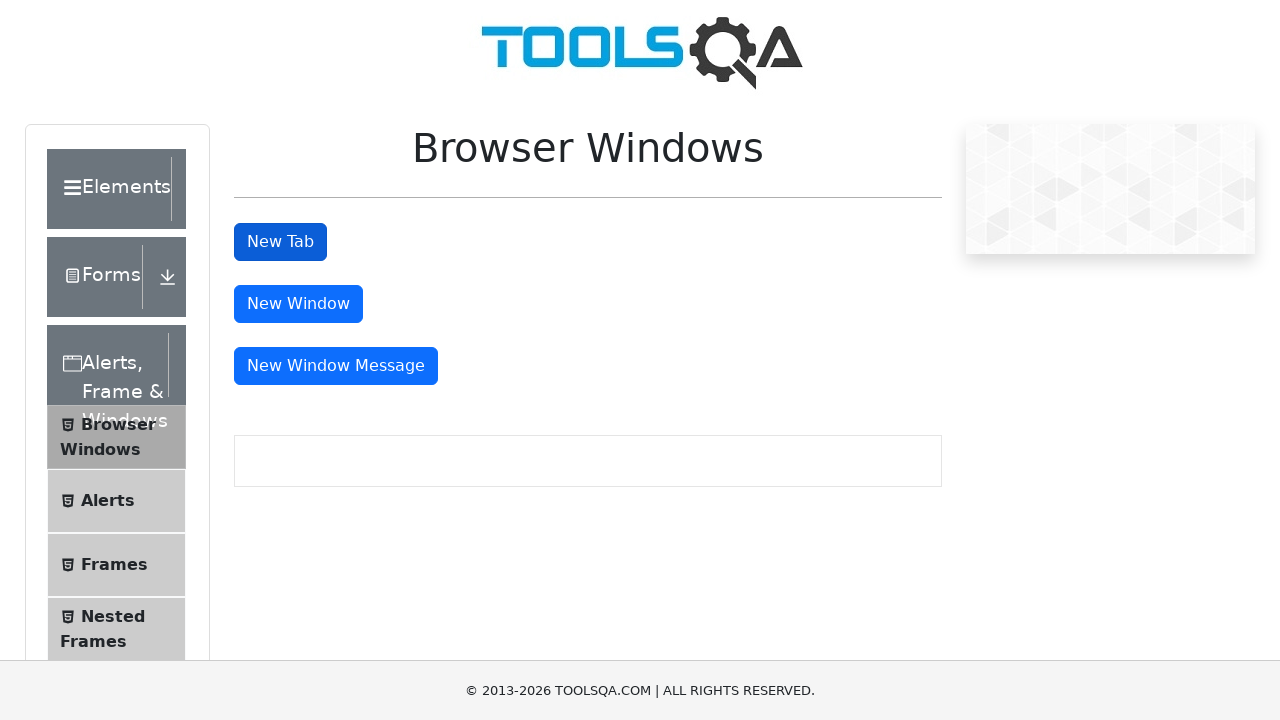

Retrieved heading text from new tab: This is a sample page
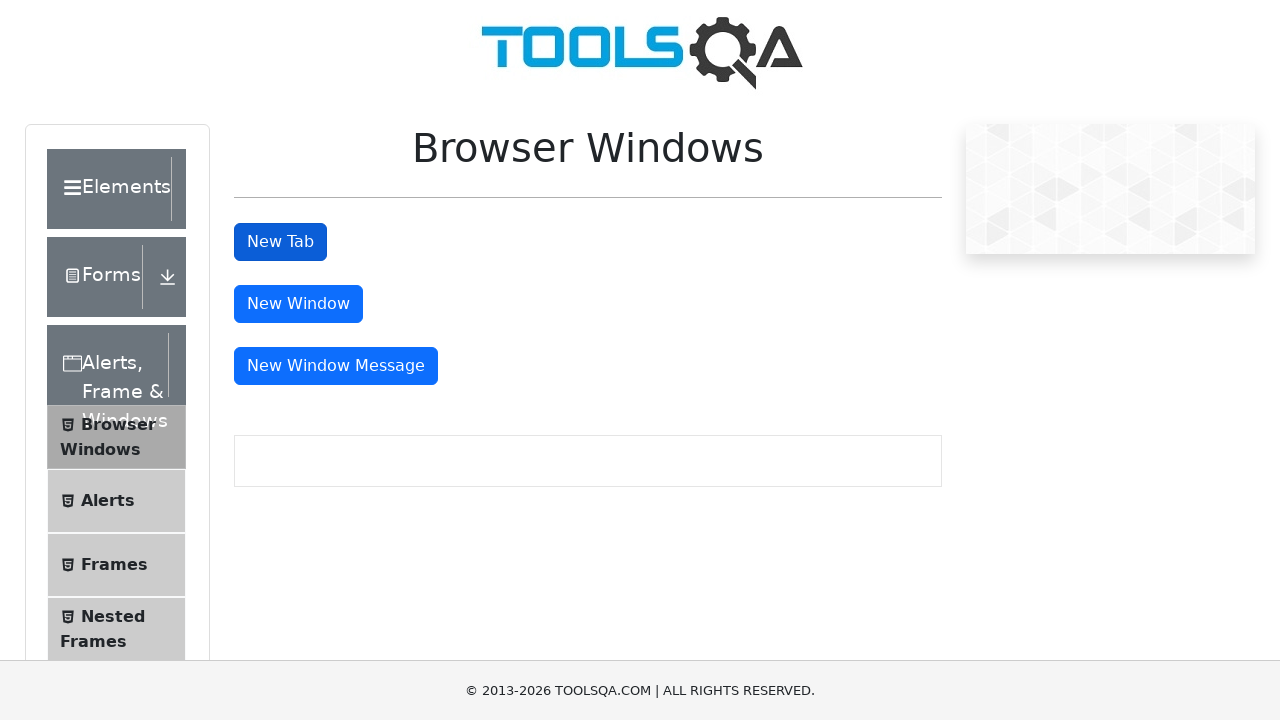

Closed the new tab
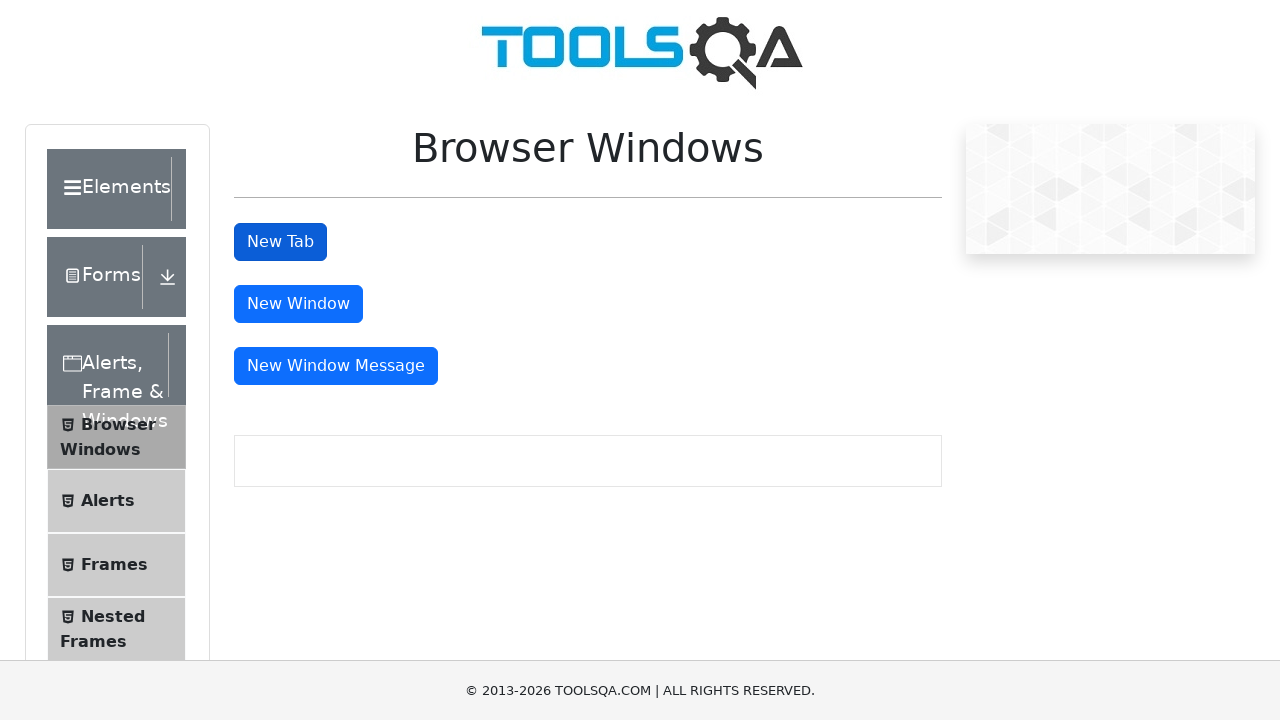

Clicked button to open new window at (298, 304) on #windowButton
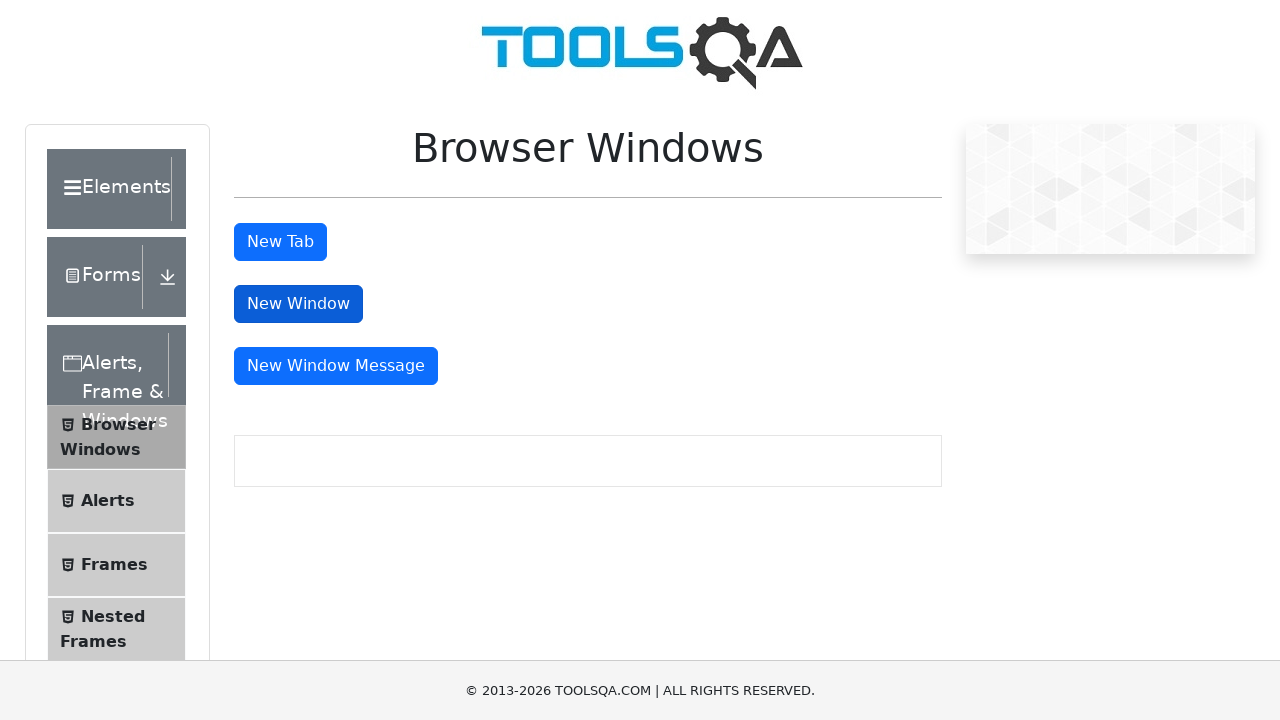

Retrieved newly opened window from context pages
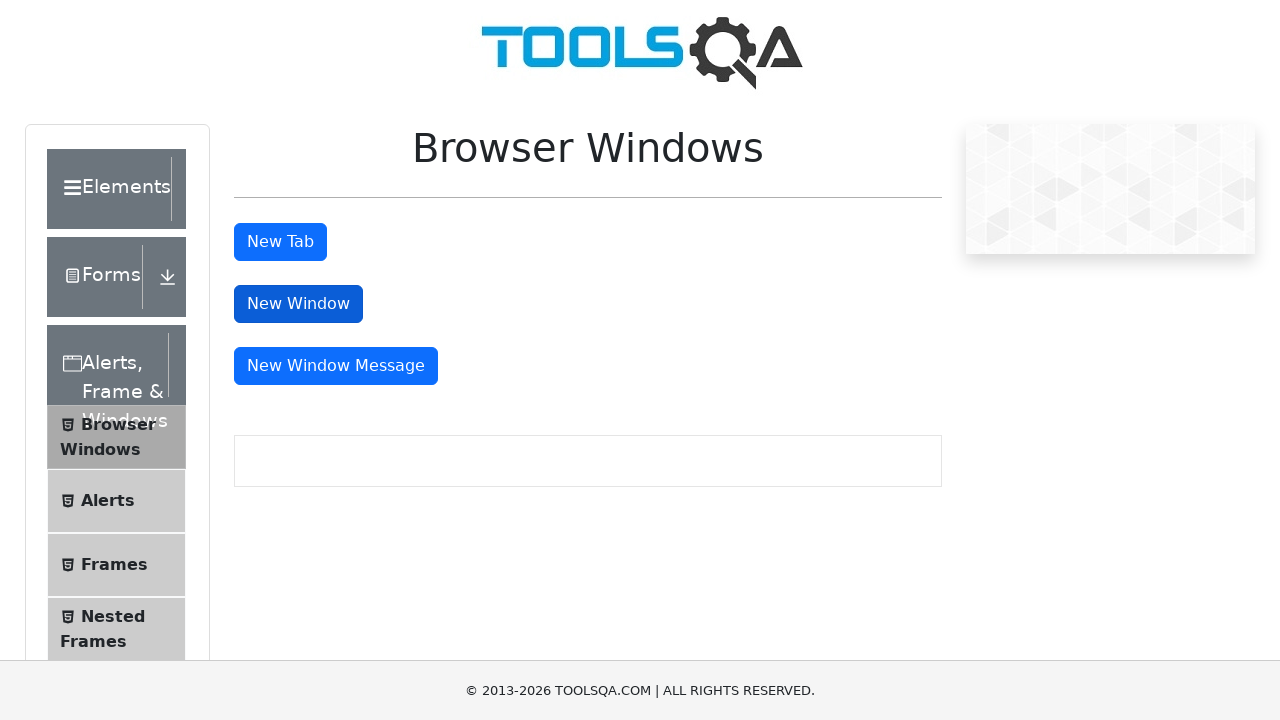

Retrieved heading text from new window: This is a sample page
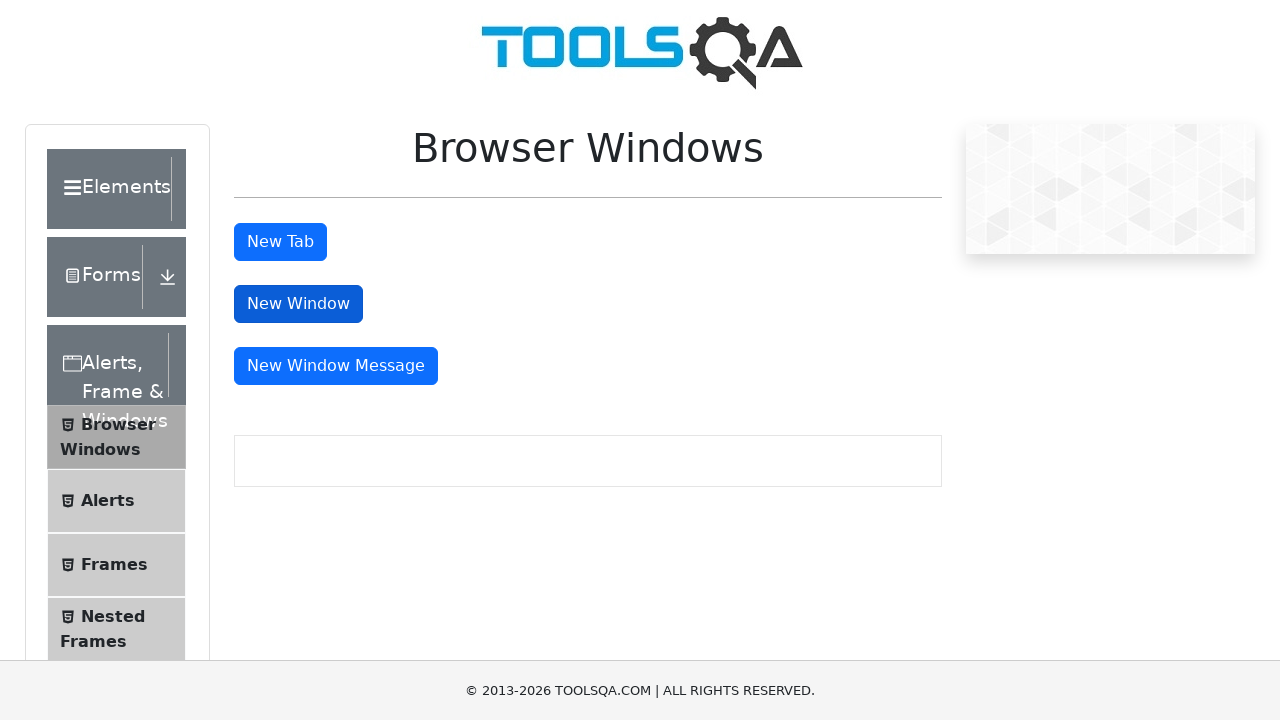

Closed the new window
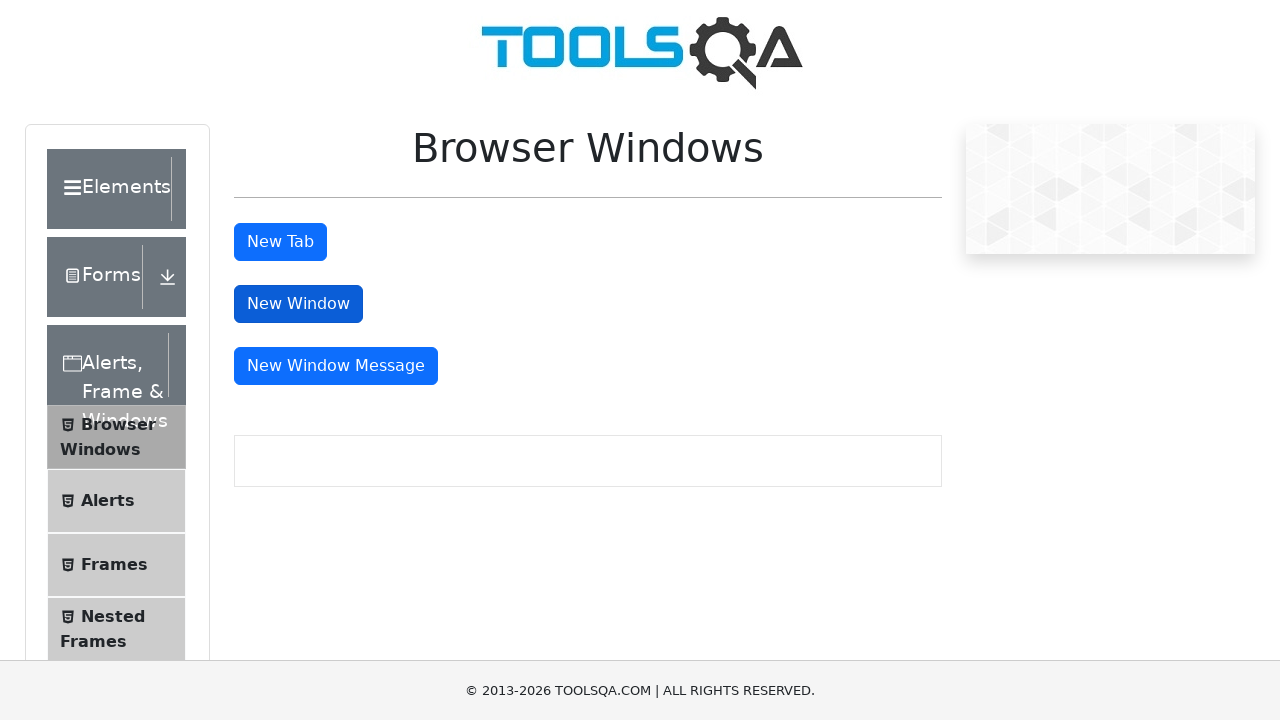

Clicked button to open message window at (336, 366) on #messageWindowButton
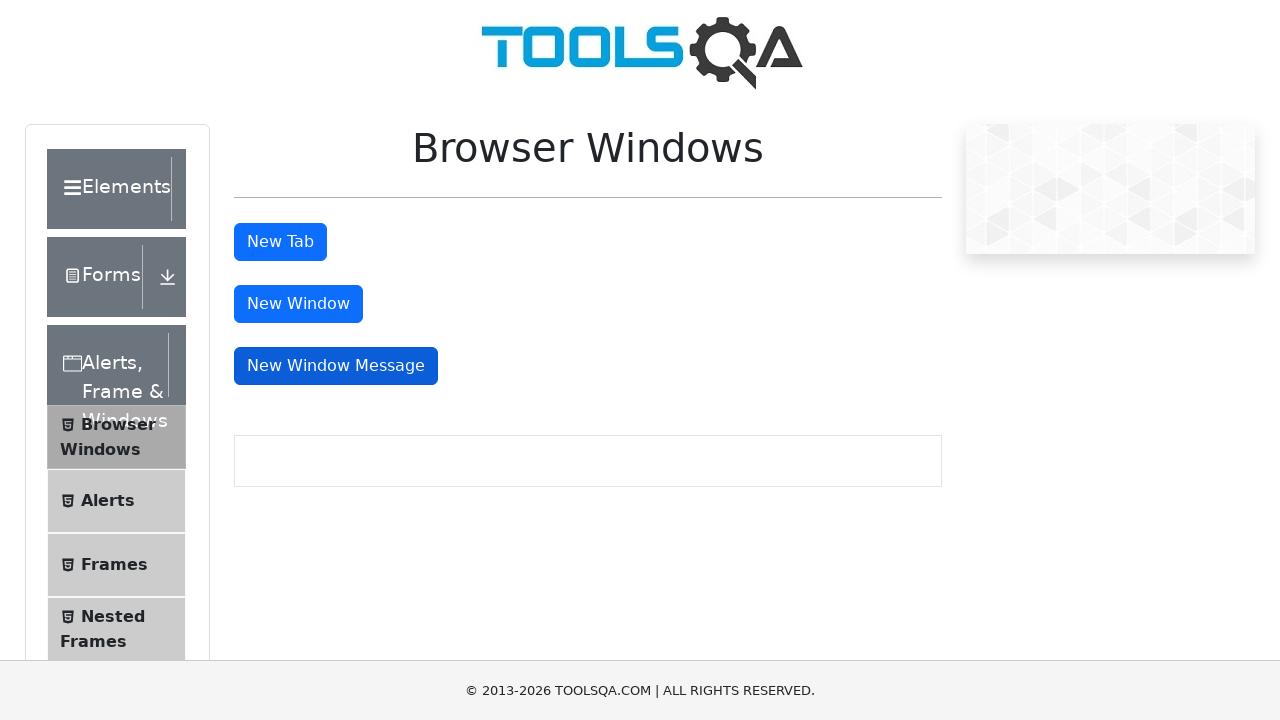

Retrieved newly opened message window from context pages
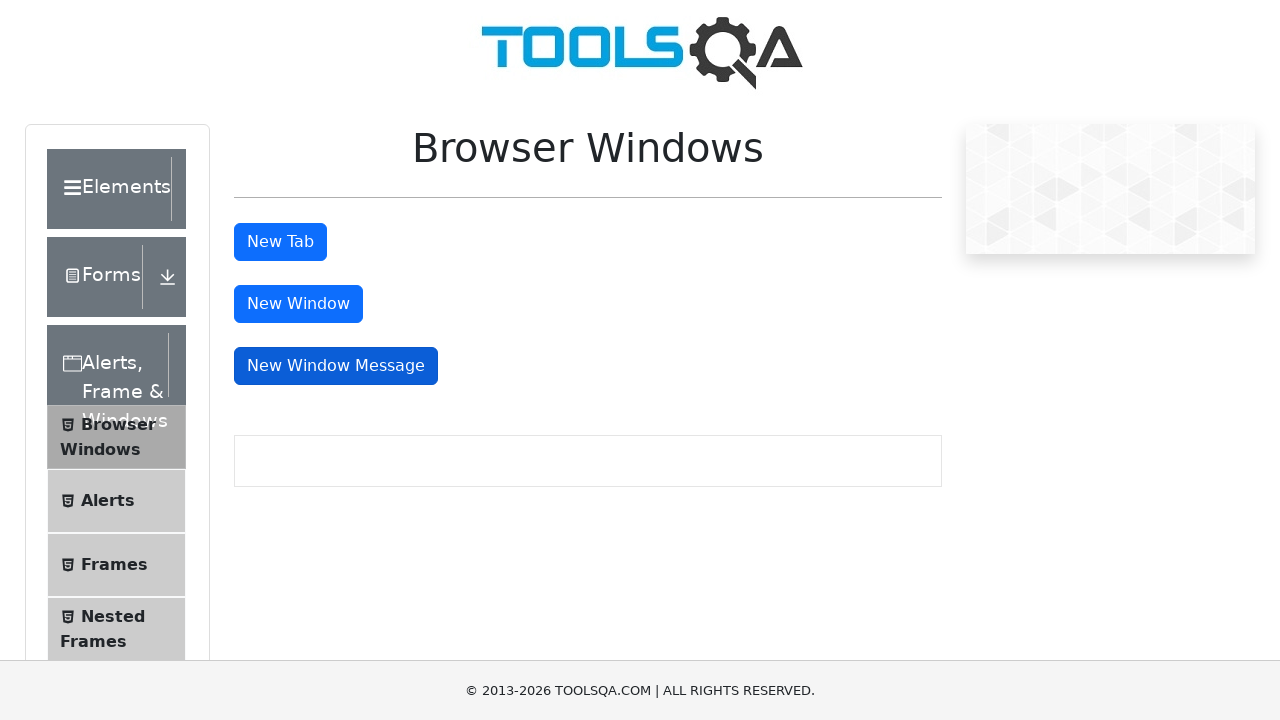

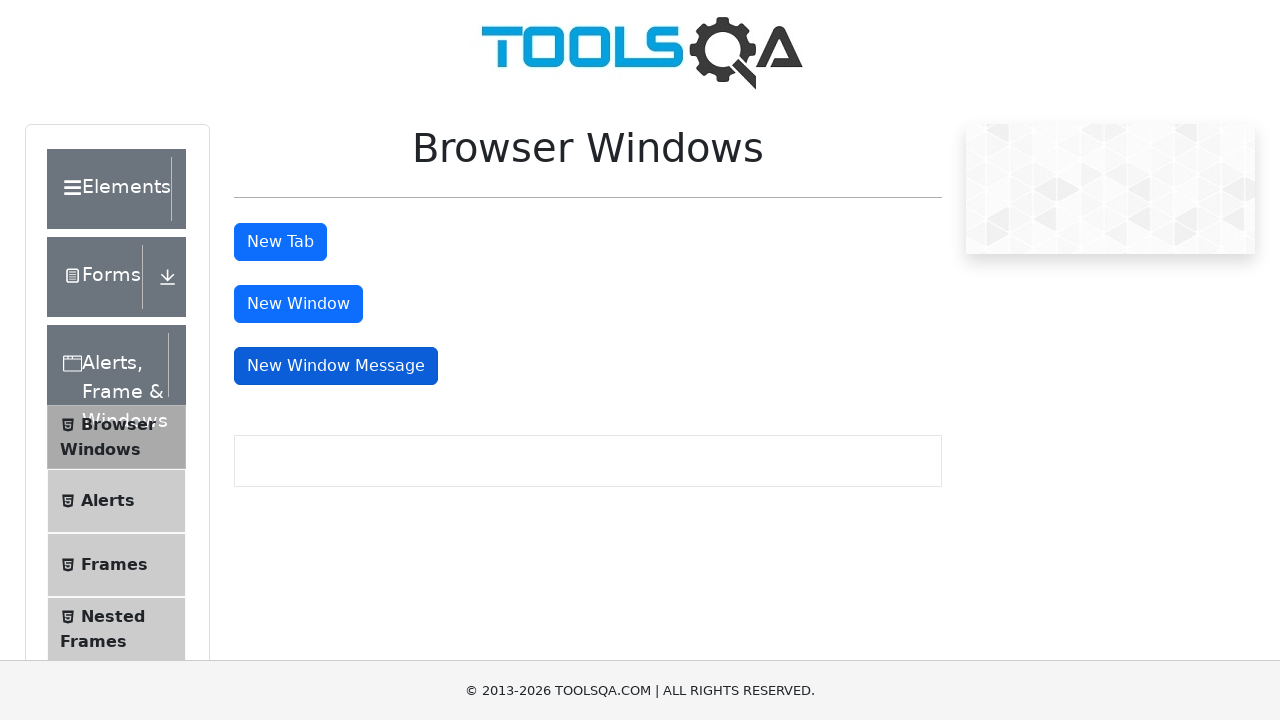